Navigates to ToolsQA Cucumber tutorial page, clicks on Test Driven Development link, and then opens the tutorial menu

Starting URL: https://www.toolsqa.com/cucumber-tutorial/

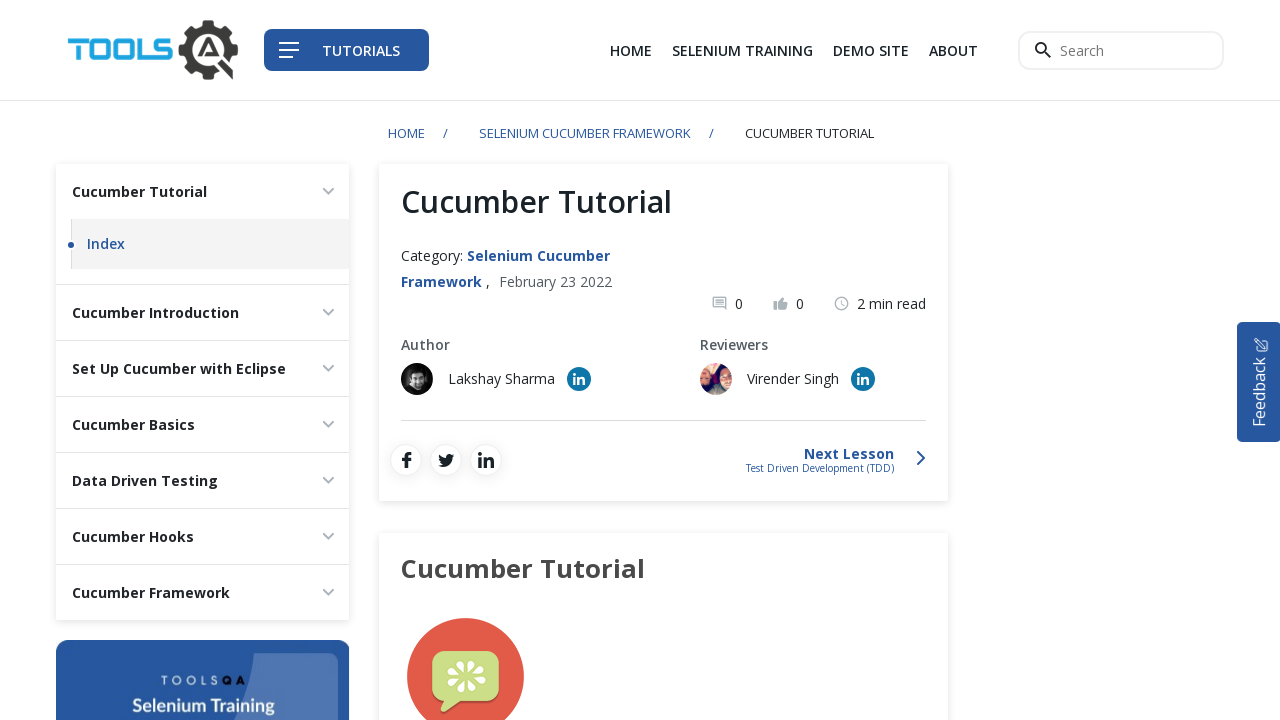

Navigated to ToolsQA Cucumber tutorial page
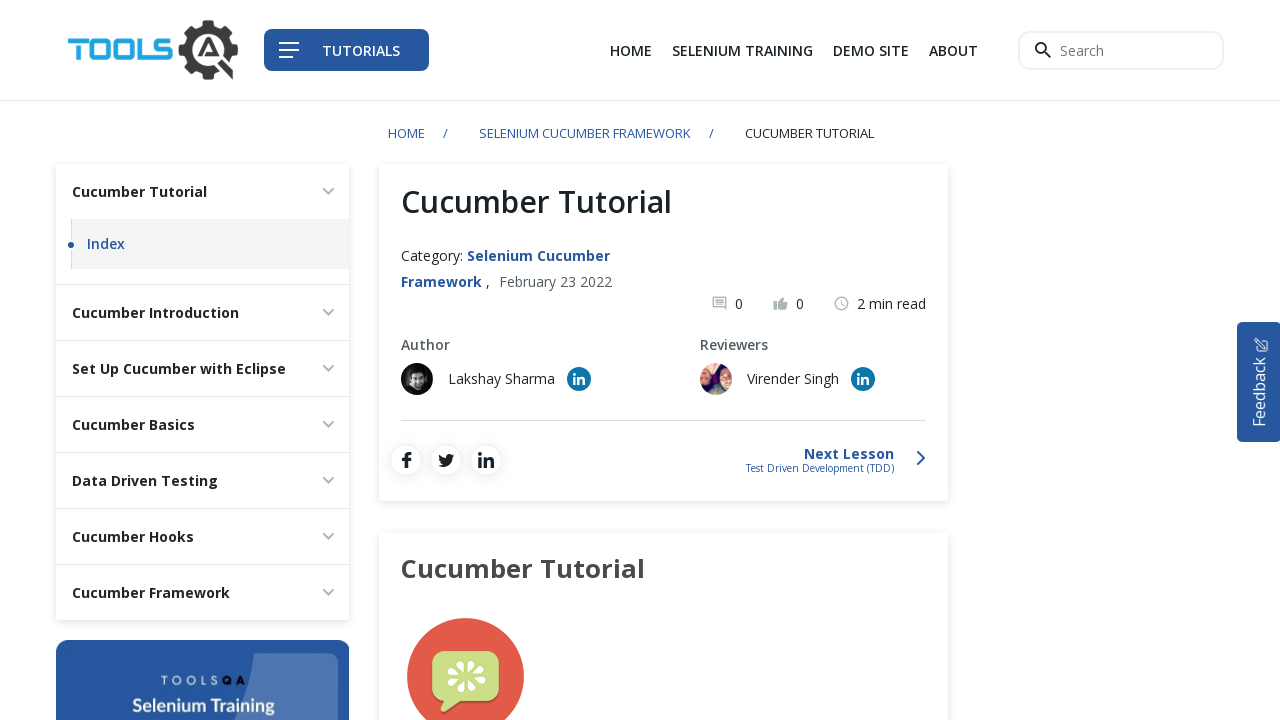

Clicked on Test Driven Development (TDD) link at (537, 361) on xpath=//strong[normalize-space()='Test Driven Development (TDD)']
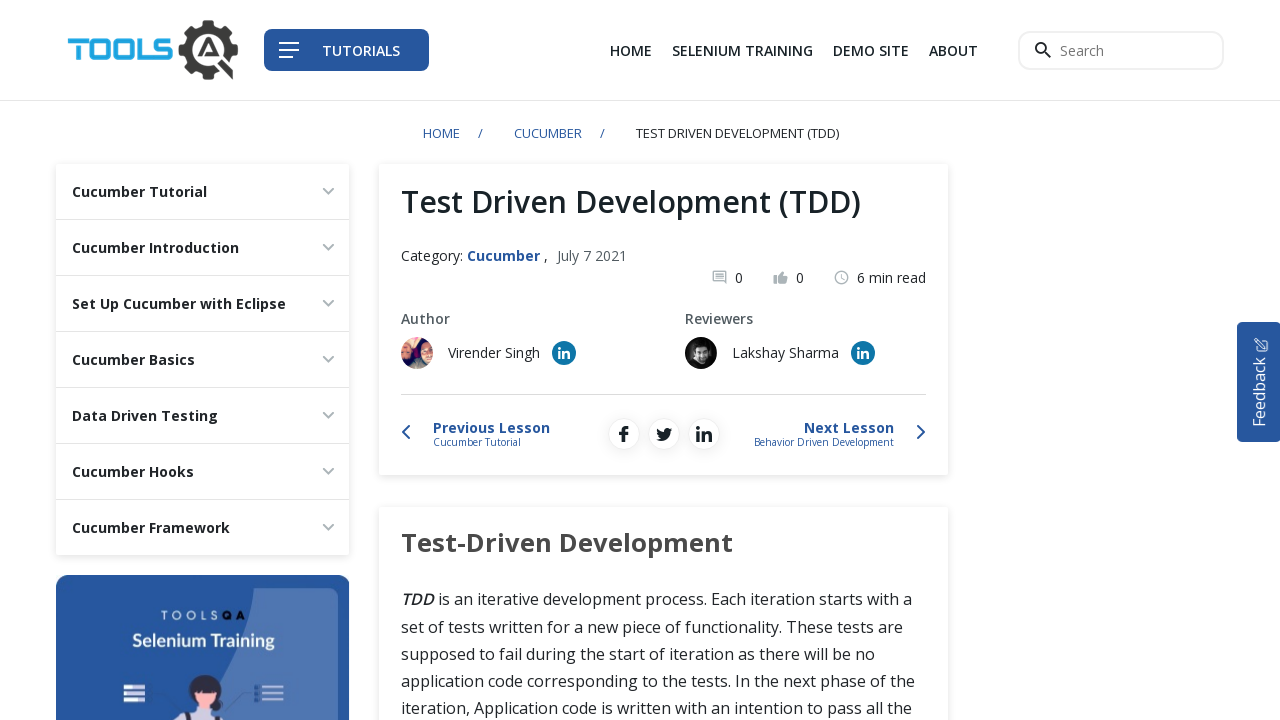

Waited for page to load
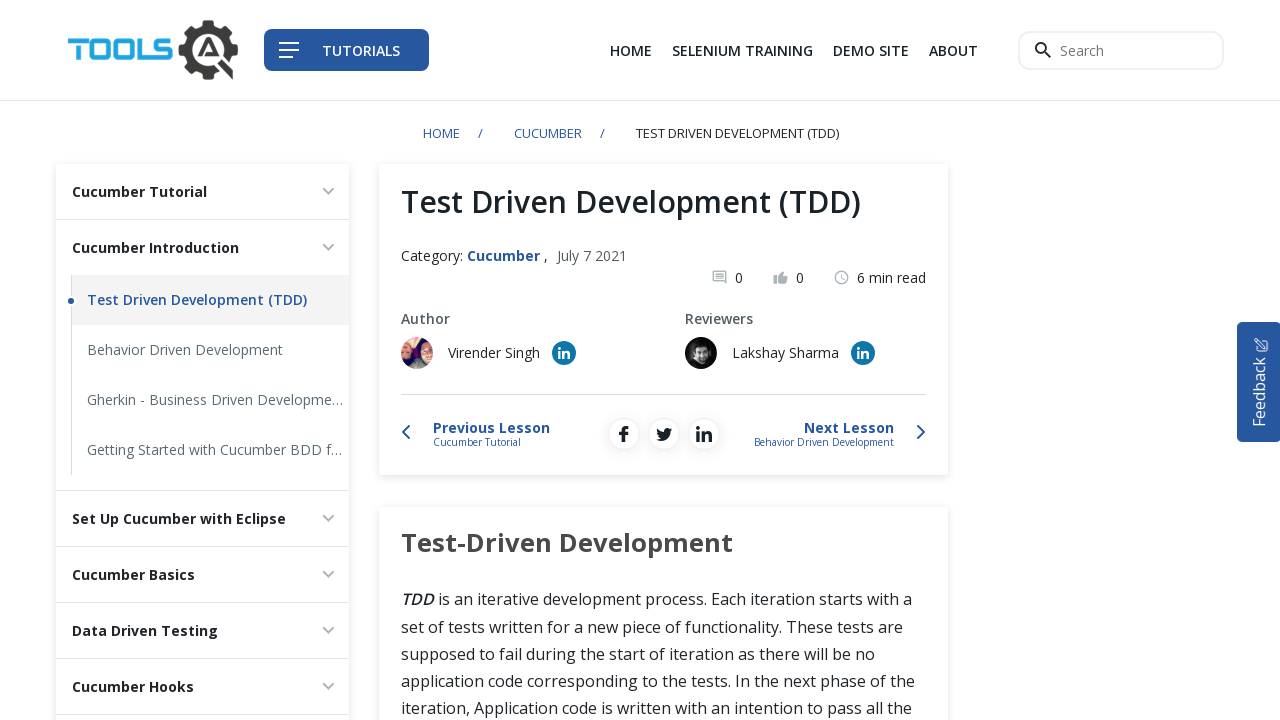

Opened the tutorial menu at (289, 50) on xpath=//span[@class='navbar__tutorial-menu--menu-bars']
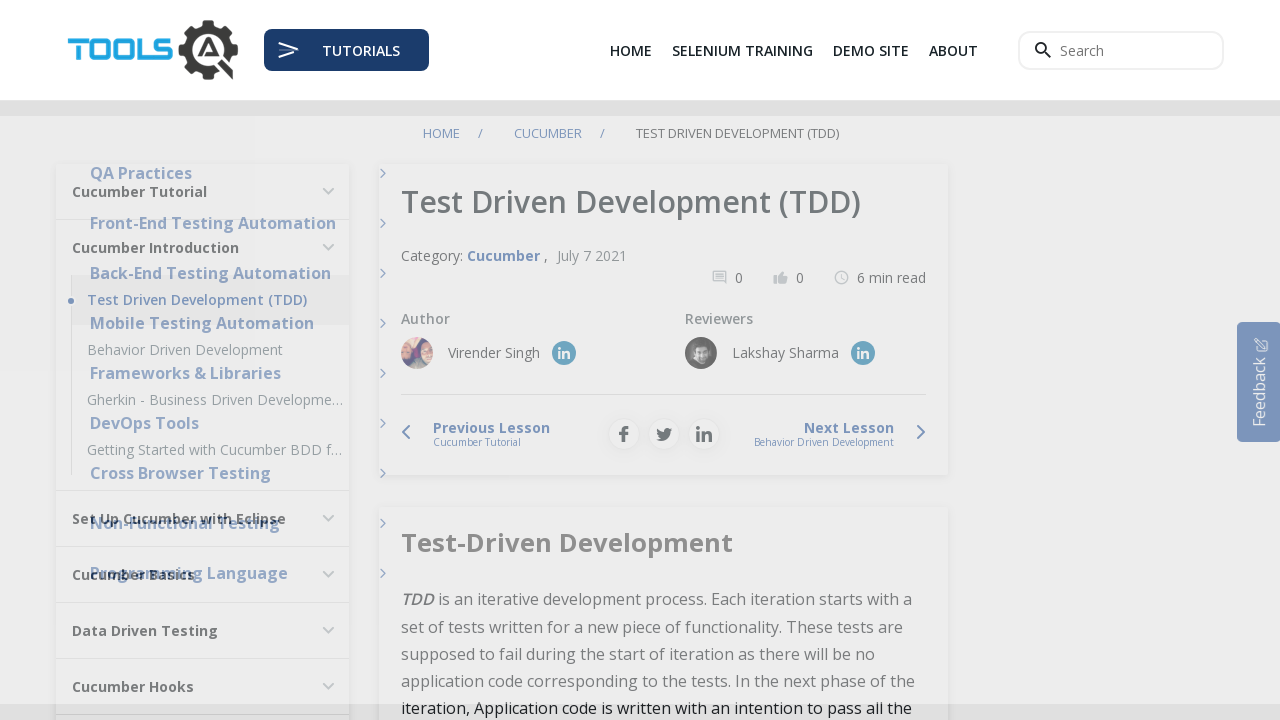

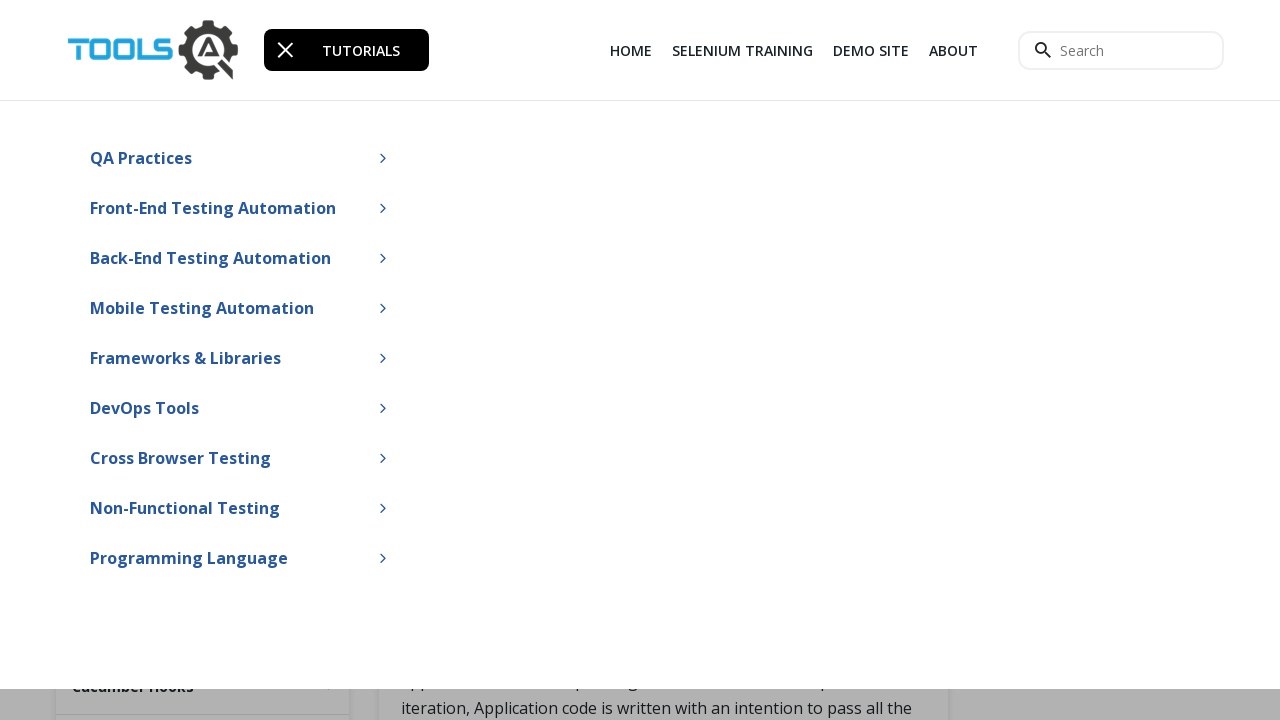